Tests injecting jQuery Growl notification library into a page and displaying notification messages using JavaScript execution

Starting URL: http://the-internet.herokuapp.com

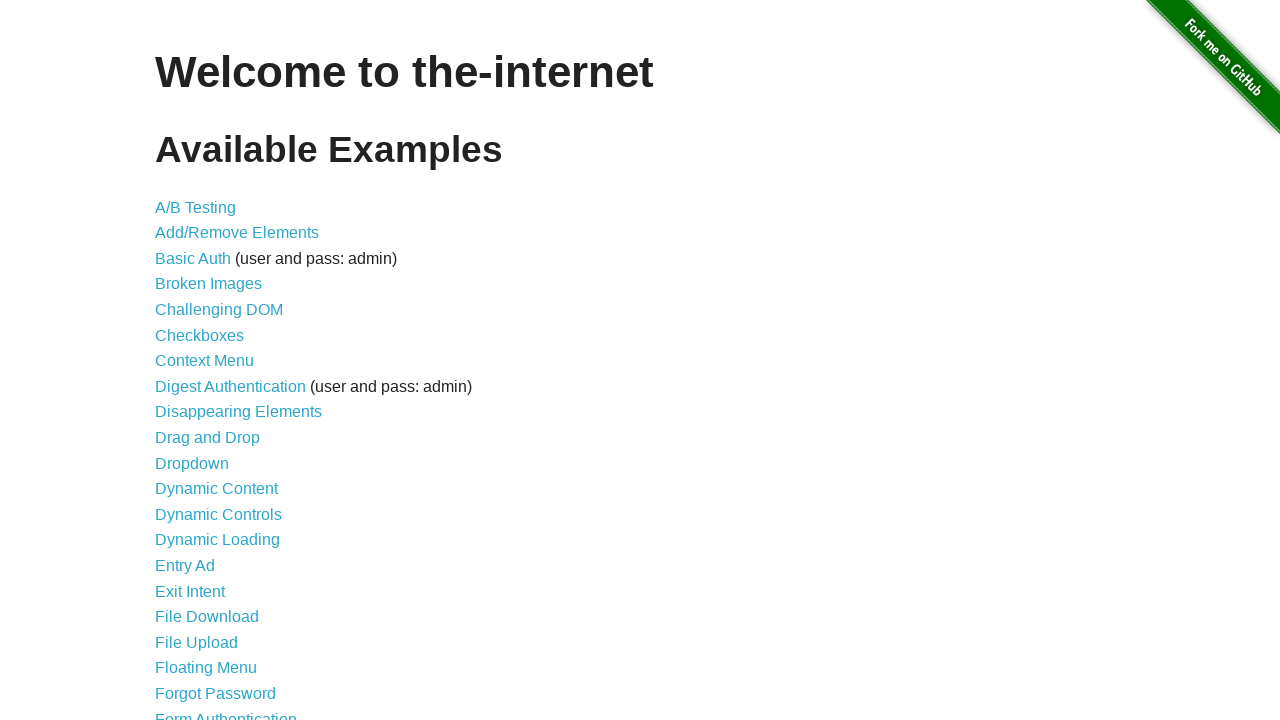

Evaluated jQuery injection script
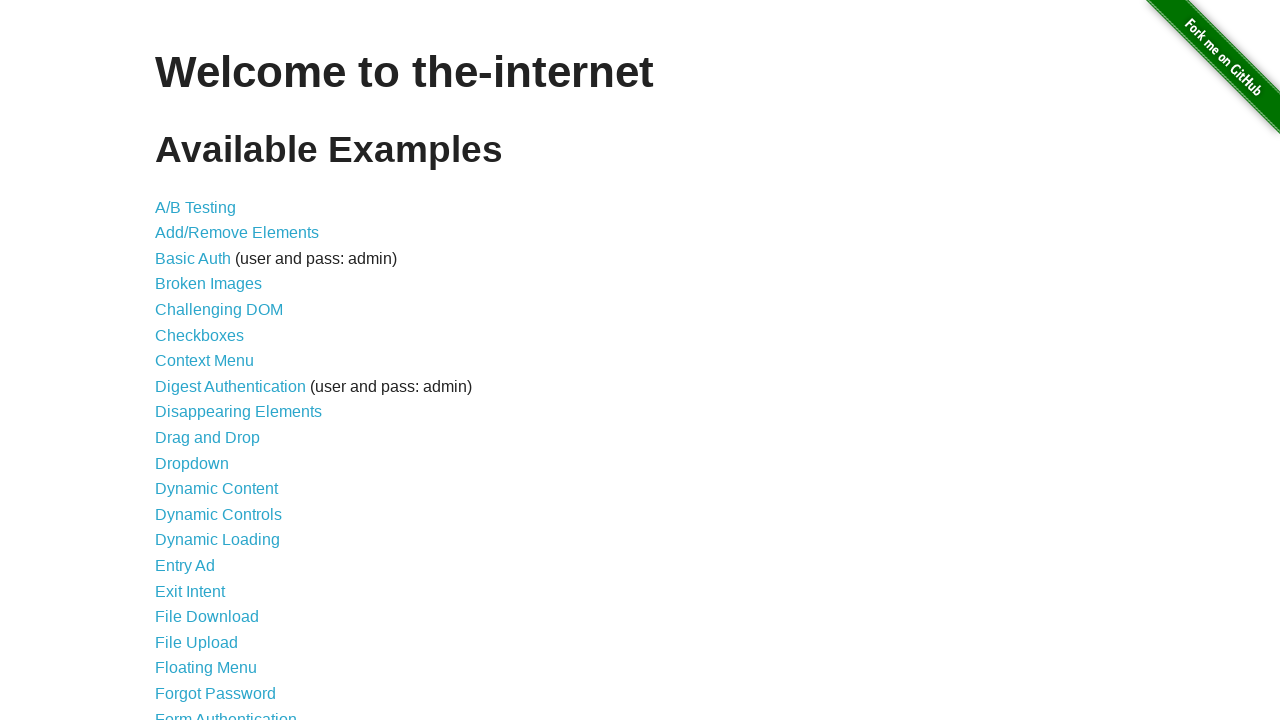

Waited for jQuery to load
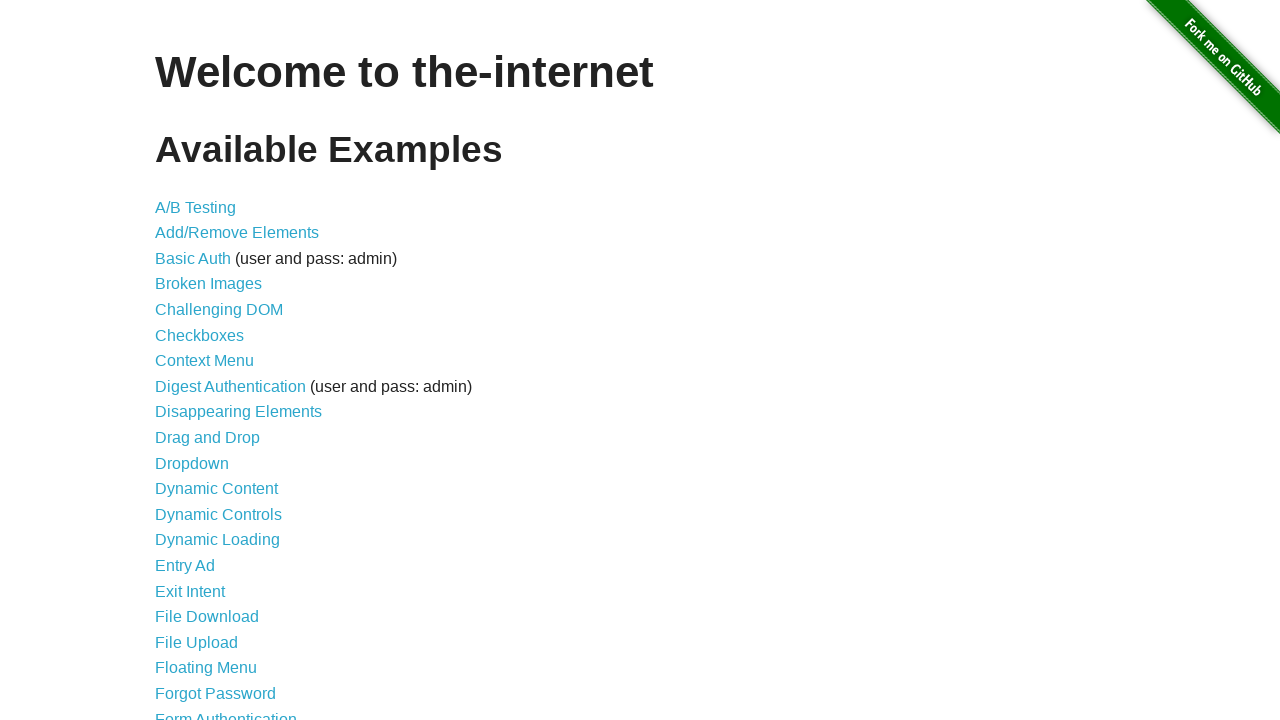

Injected jQuery Growl library script
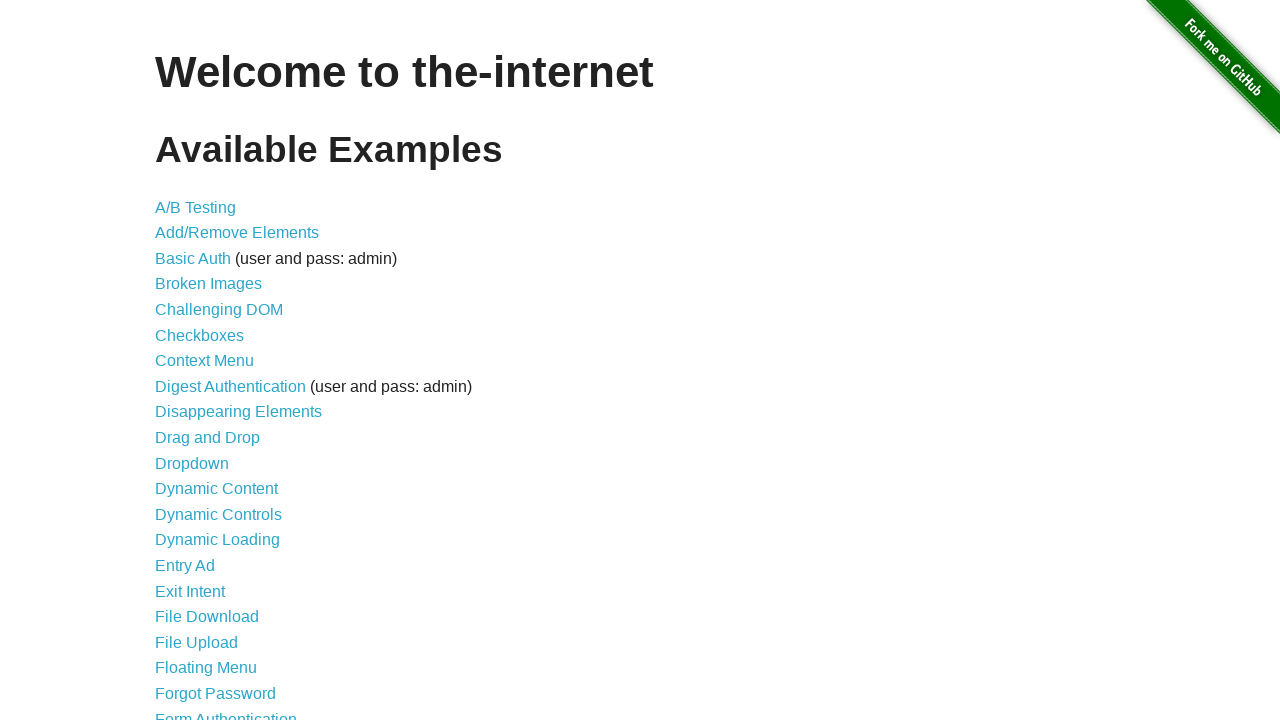

Appended jQuery Growl CSS stylesheet to page
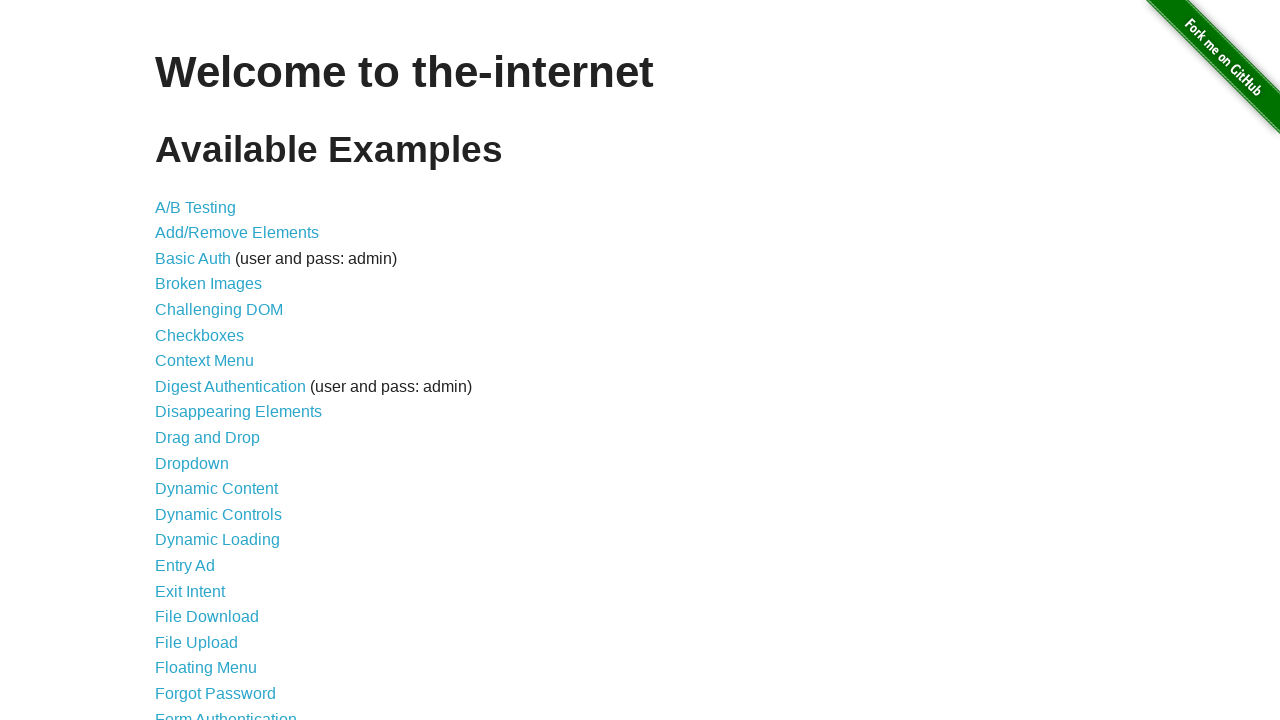

Waited for jQuery Growl library to be available
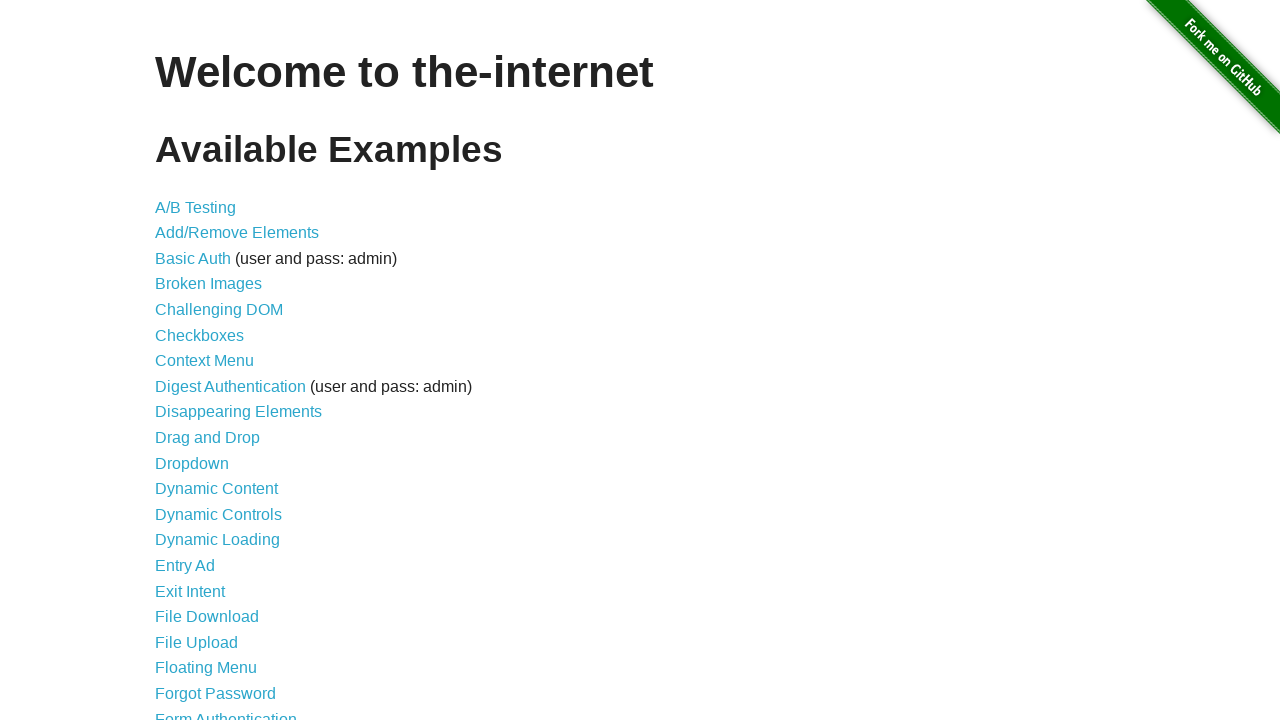

Displayed default notification with title 'GET' and message '/'
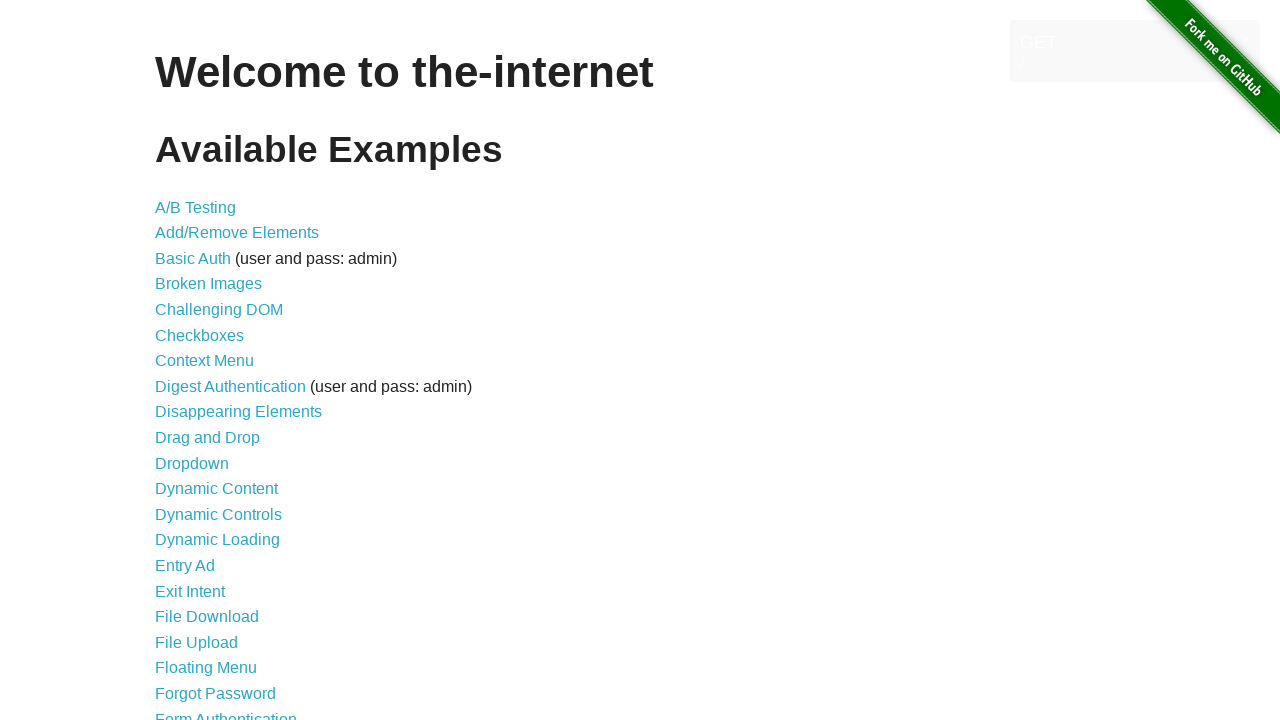

Displayed error notification
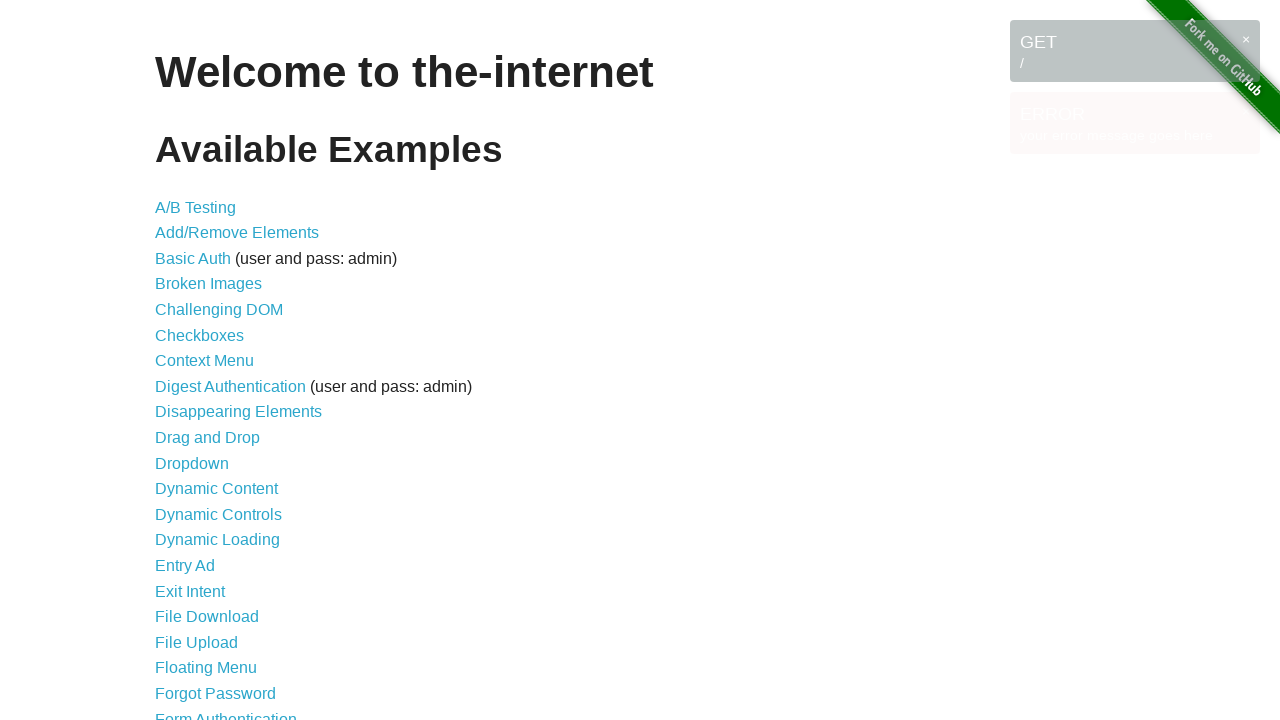

Displayed notice notification
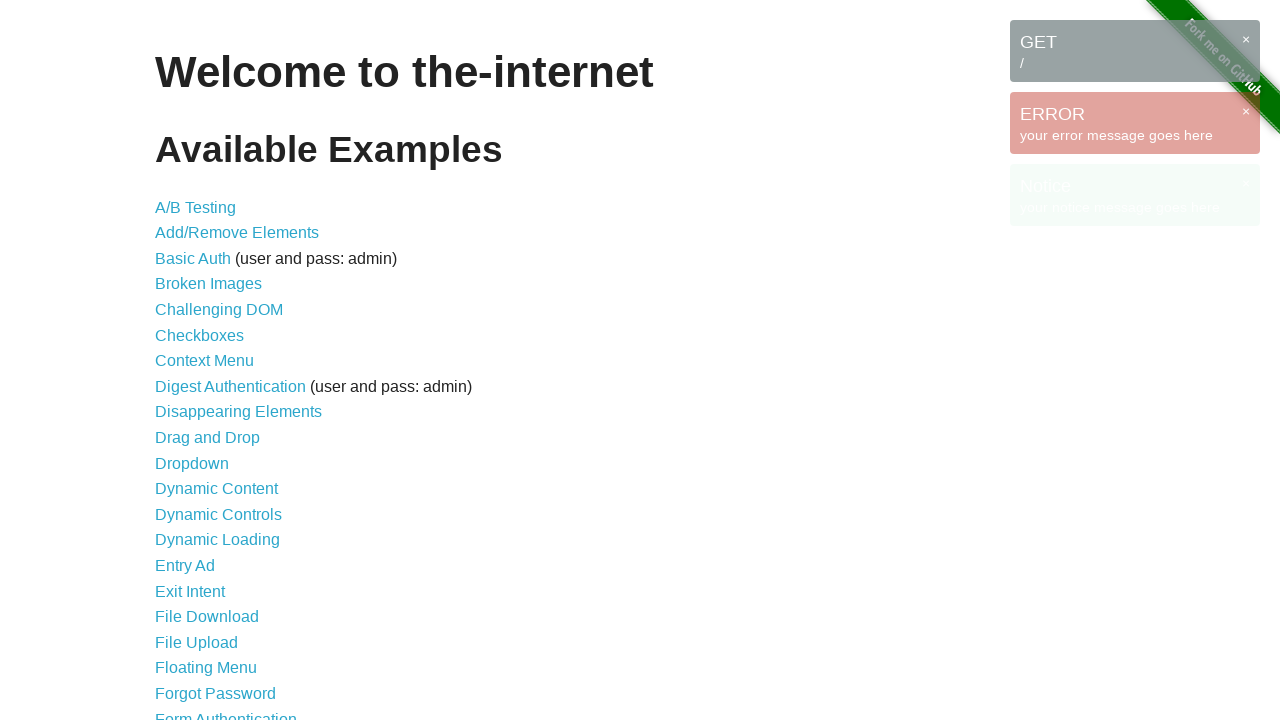

Displayed warning notification
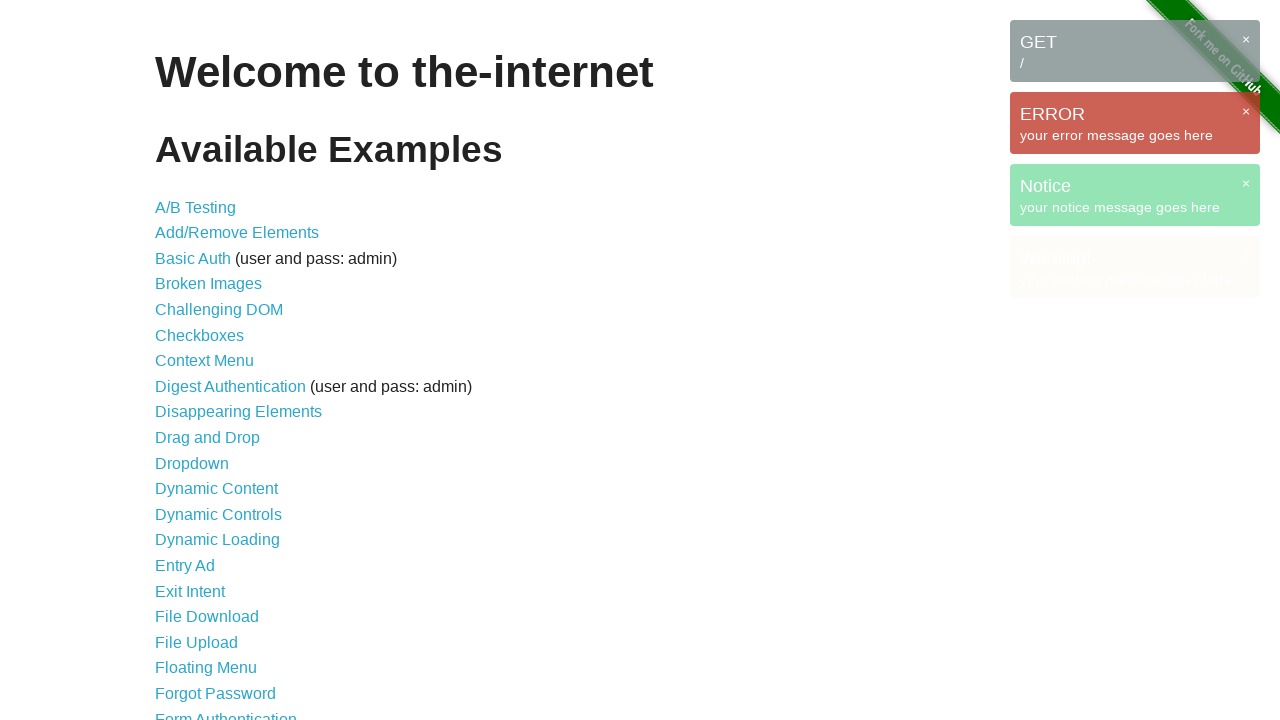

Waited 3 seconds to view all notifications
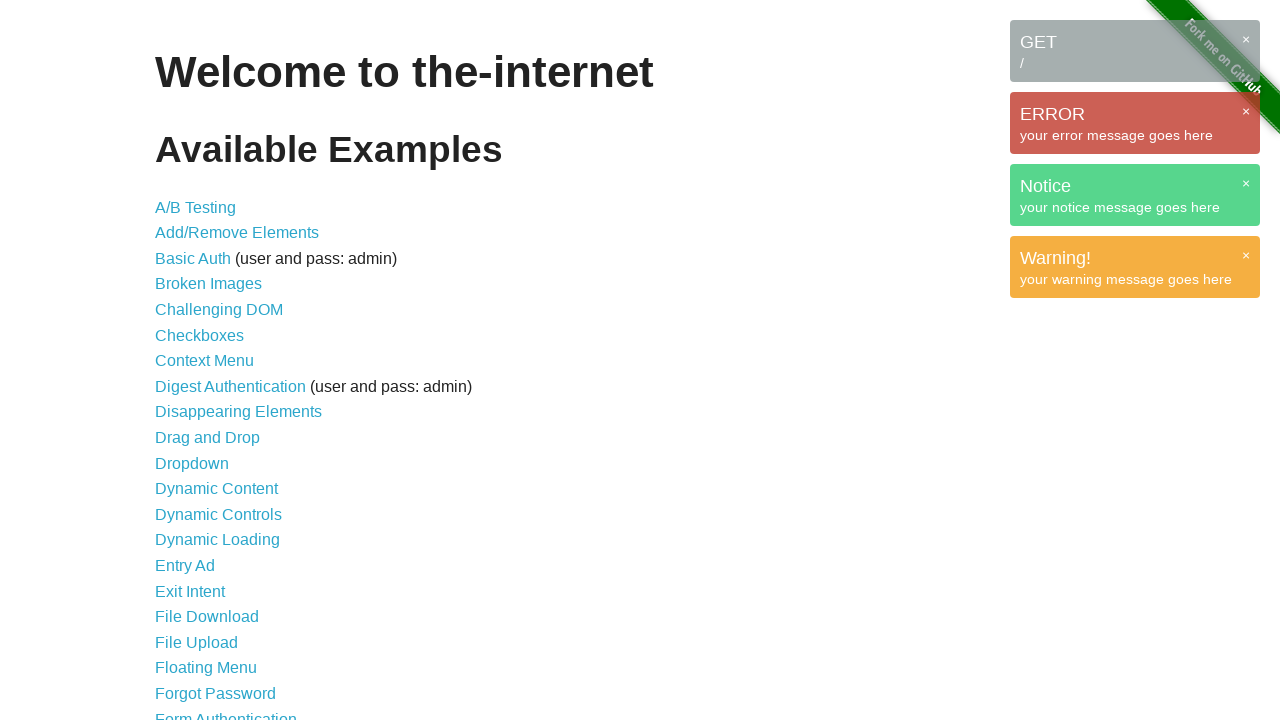

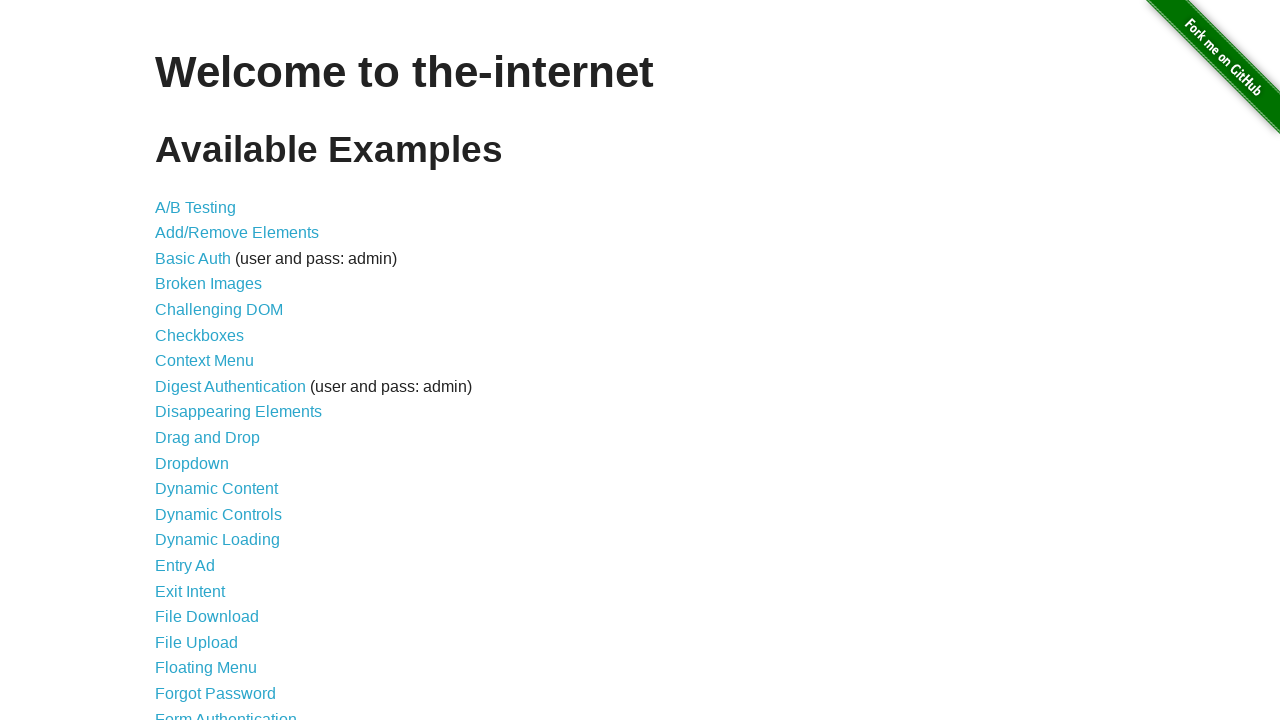